Tests that clicking the Due column header twice sorts the table values in descending order by verifying the due amounts are sorted from highest to lowest

Starting URL: http://the-internet.herokuapp.com/tables

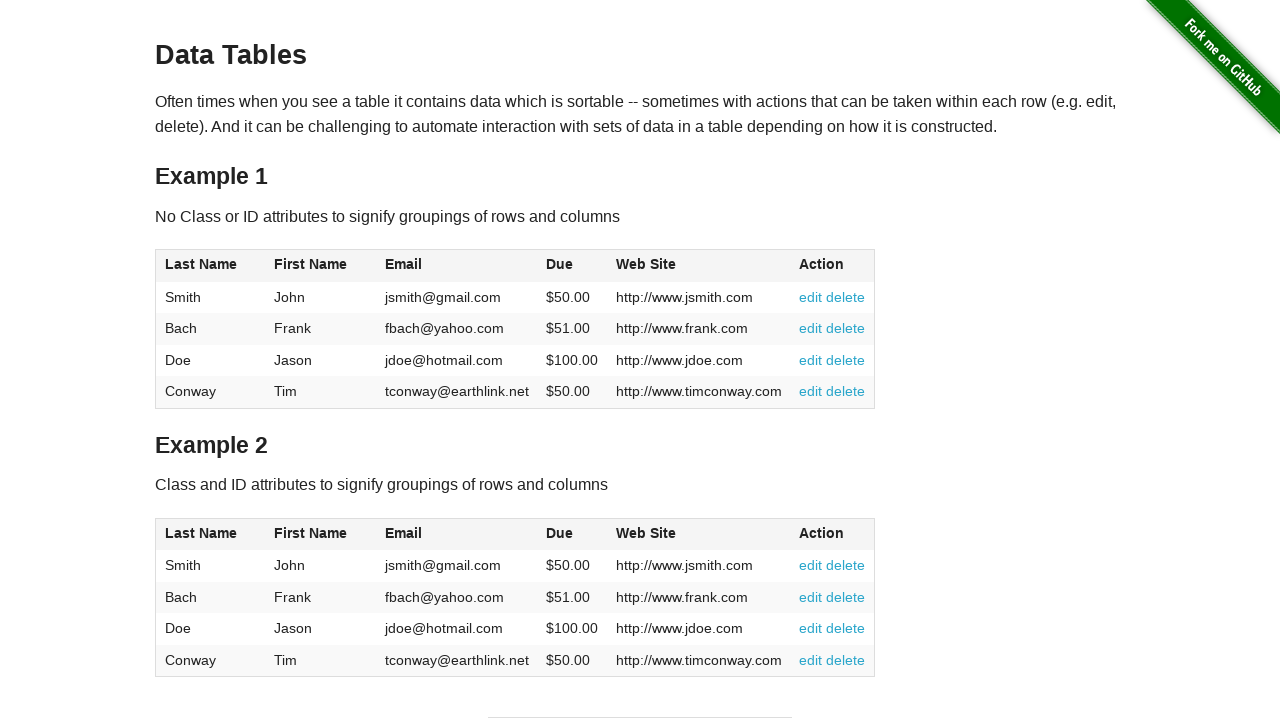

Clicked Due column header first time for ascending sort at (572, 266) on #table1 thead tr th:nth-of-type(4)
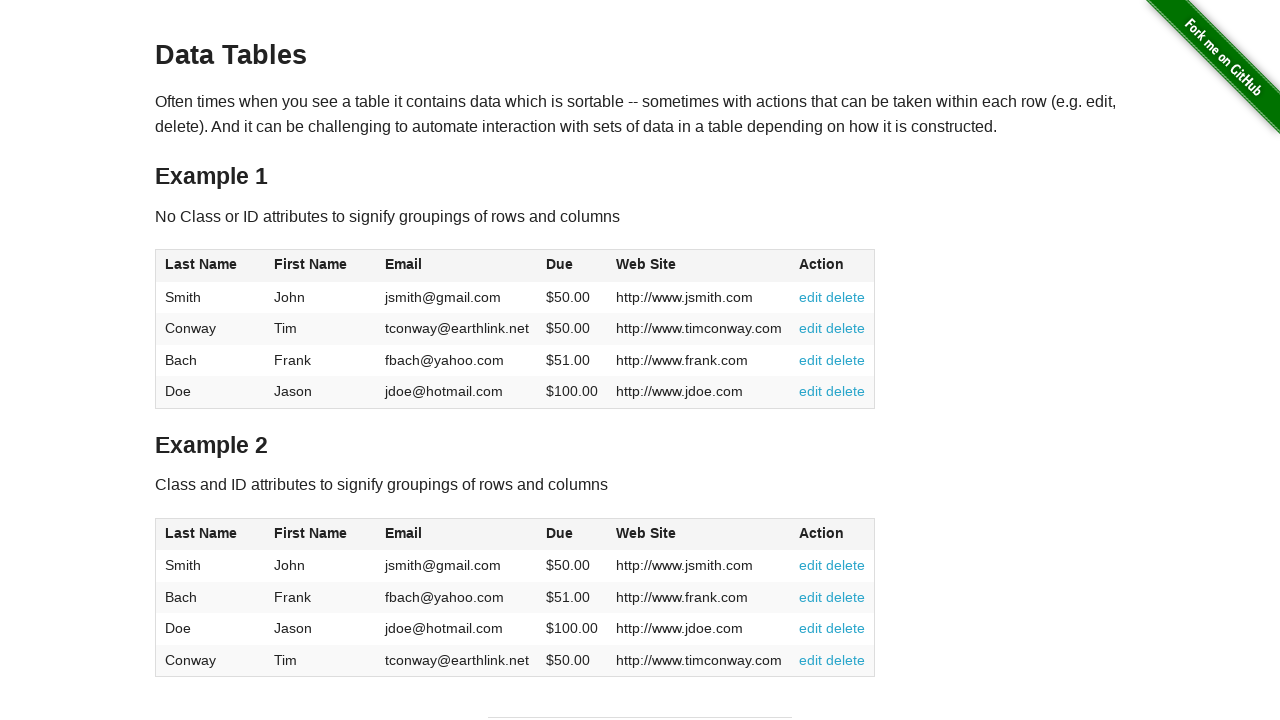

Clicked Due column header second time for descending sort at (572, 266) on #table1 thead tr th:nth-of-type(4)
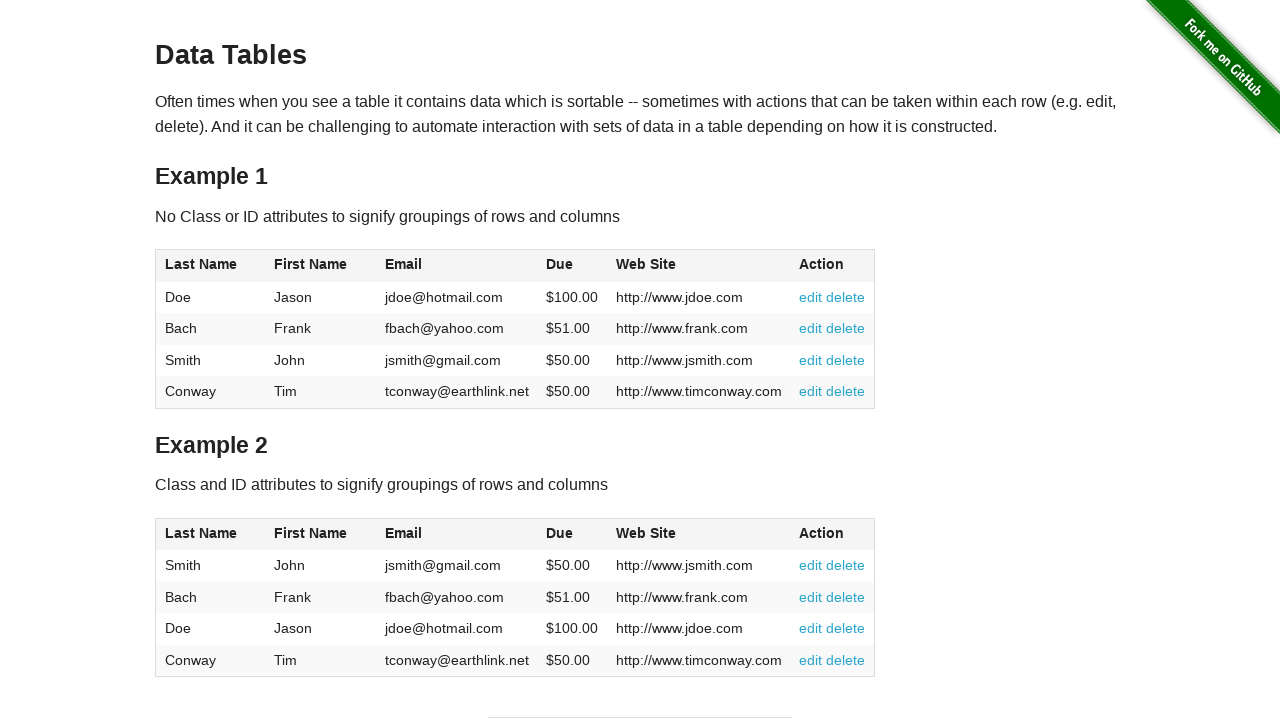

Table data loaded and visible
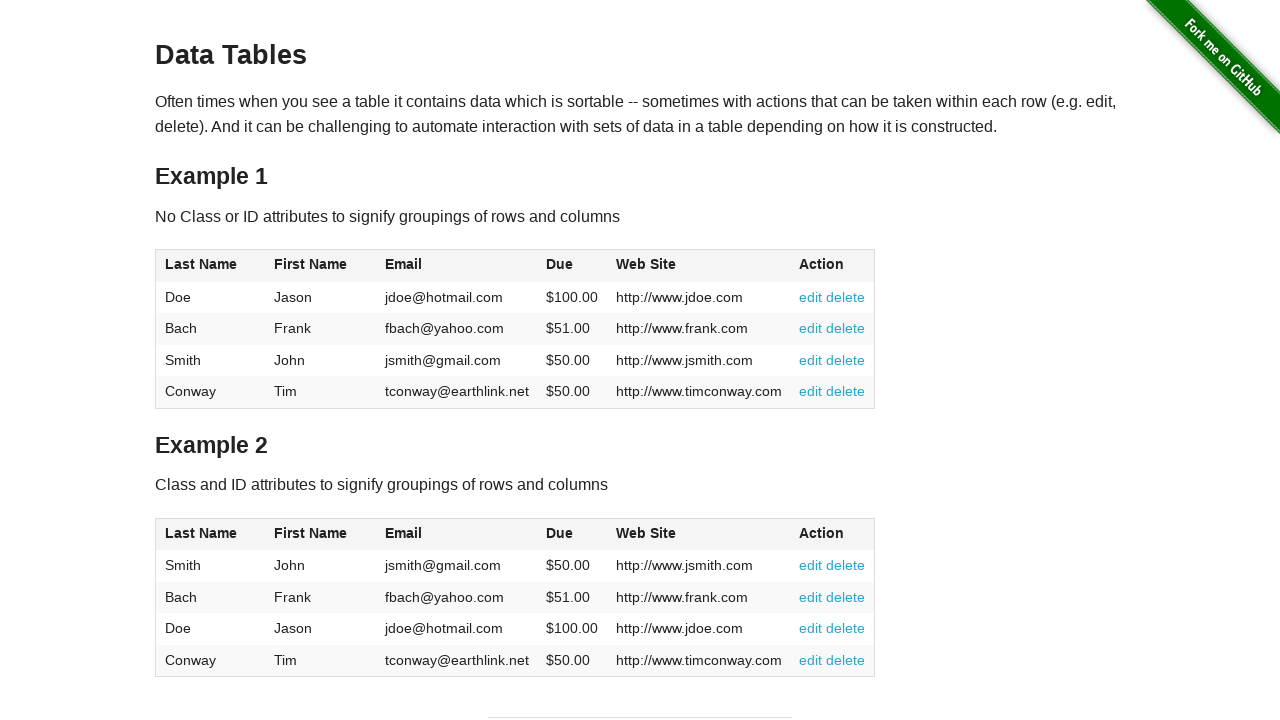

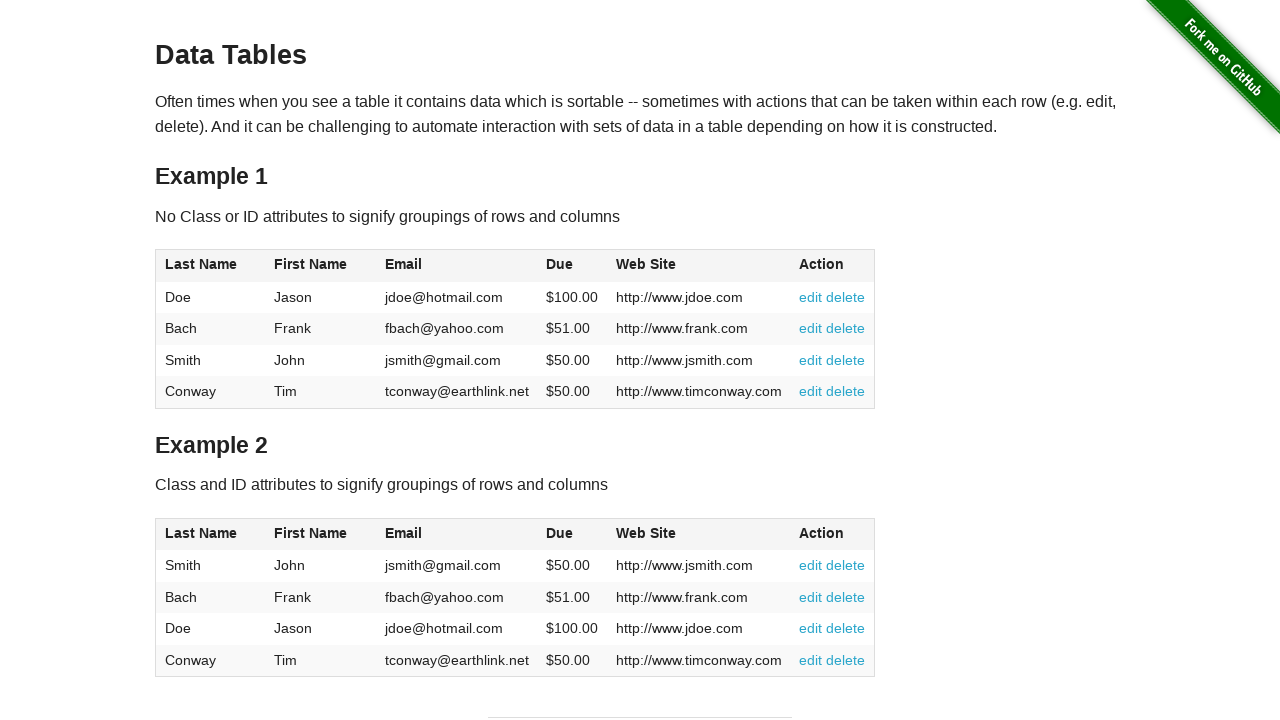